Tests that new items are appended to the bottom of the todo list by creating 3 items and verifying the count

Starting URL: https://demo.playwright.dev/todomvc

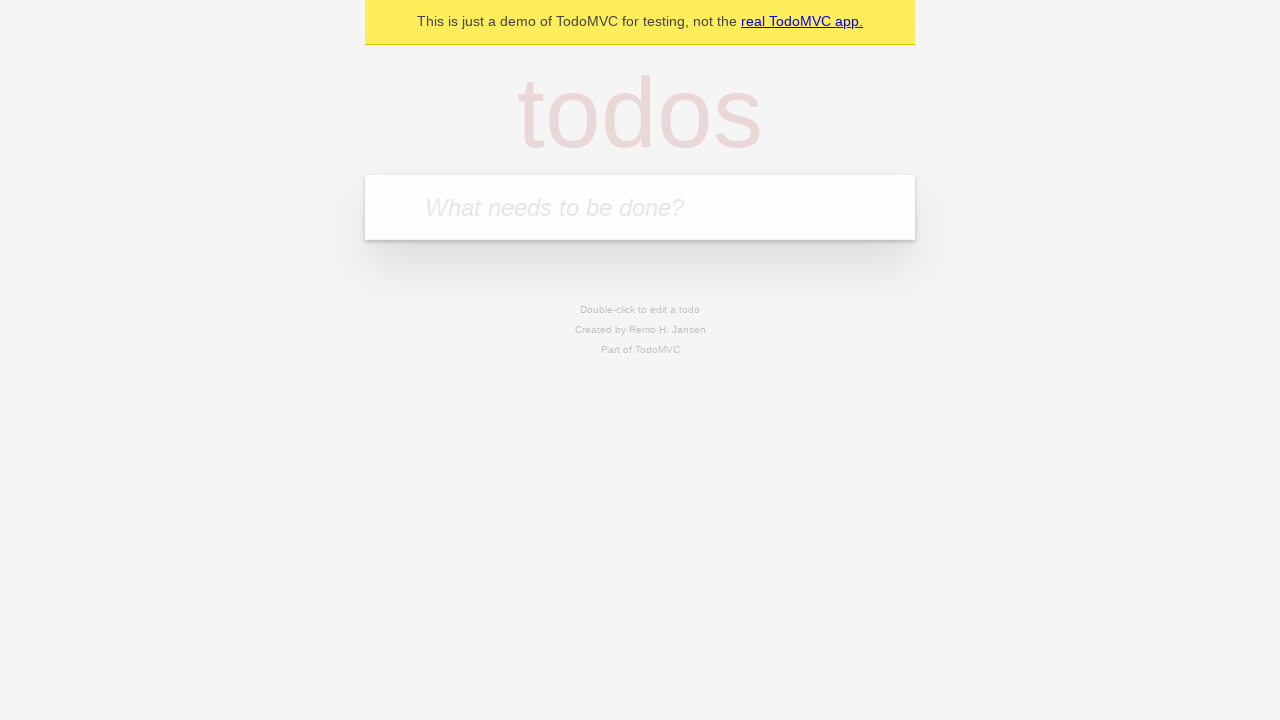

Filled new todo input with 'buy some cheese' on .new-todo
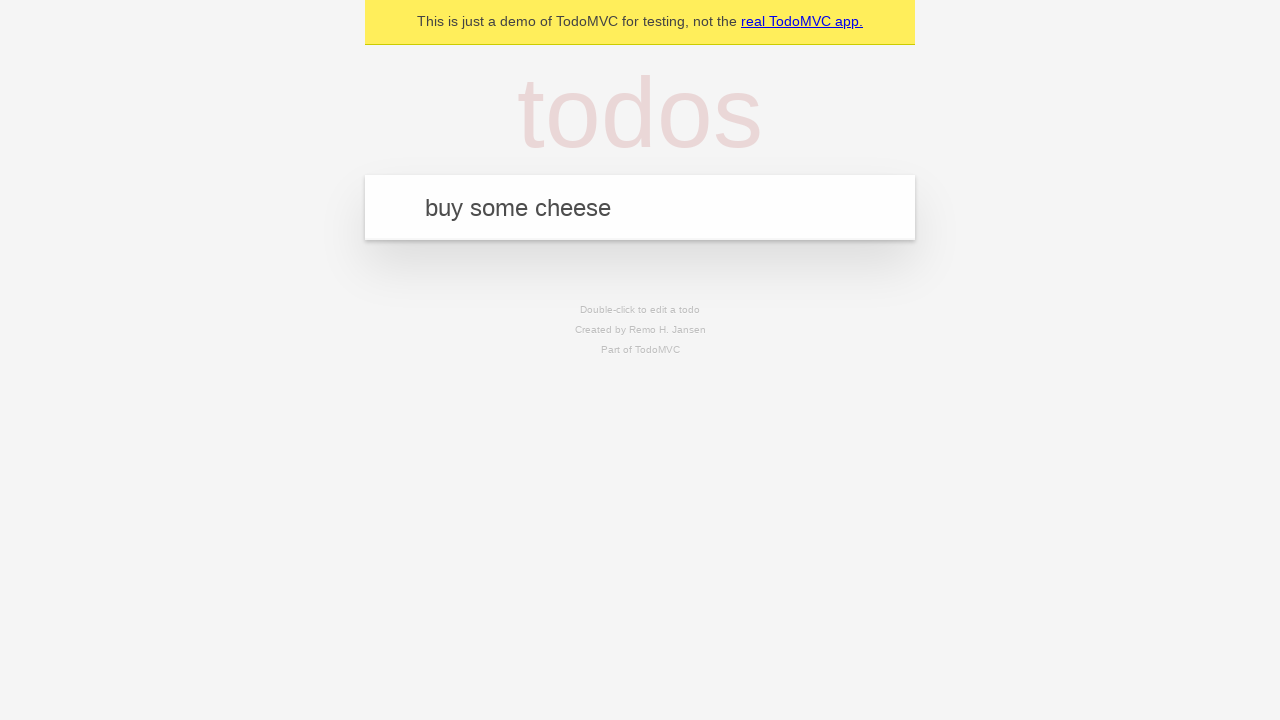

Pressed Enter to create first todo item on .new-todo
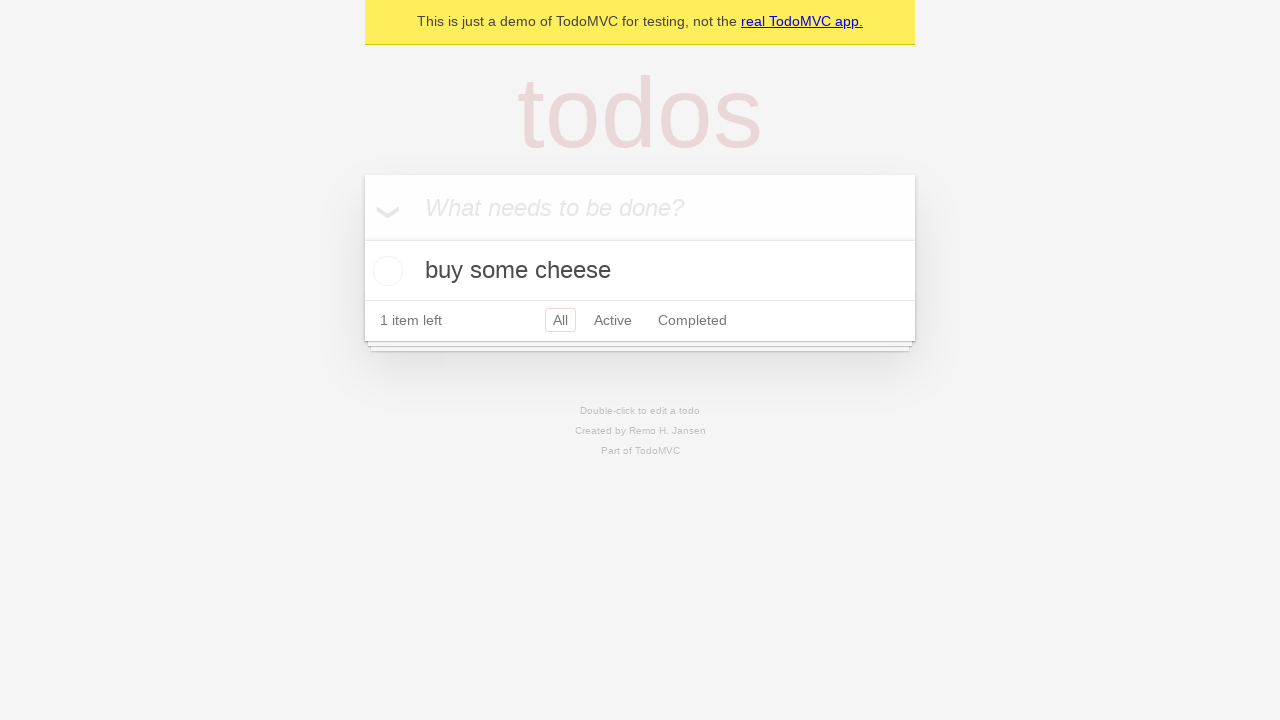

Filled new todo input with 'feed the cat' on .new-todo
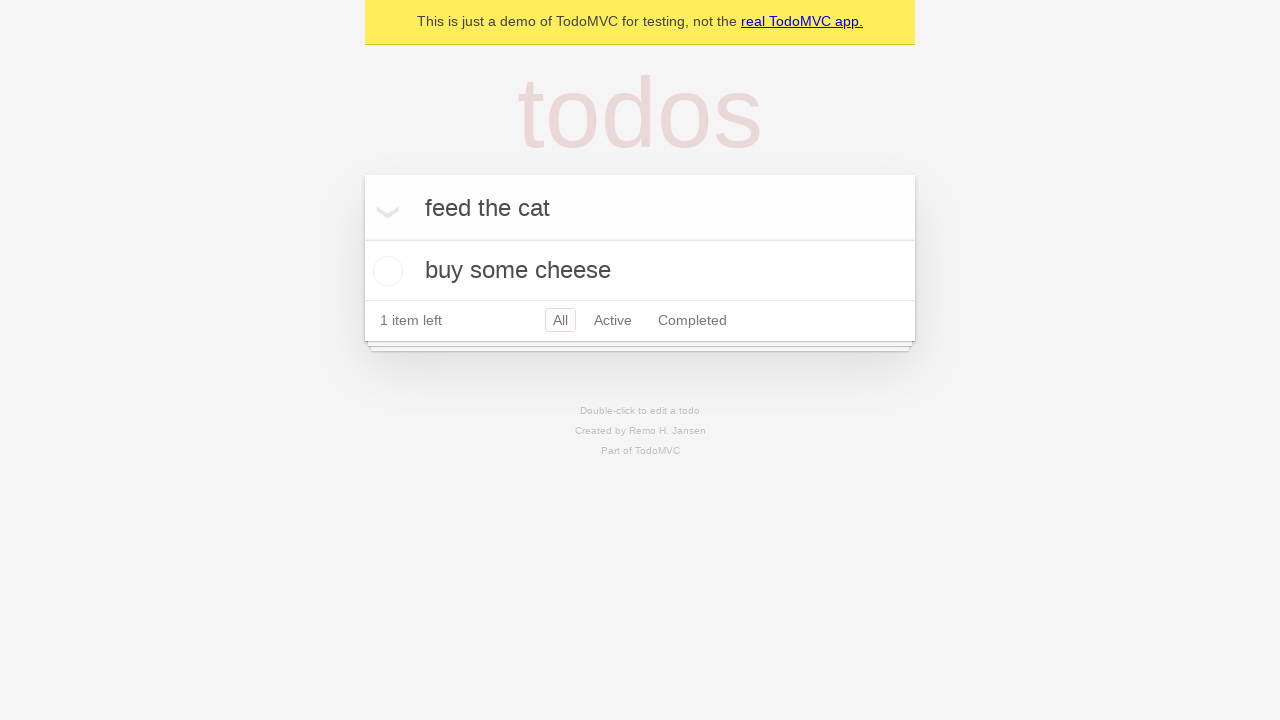

Pressed Enter to create second todo item on .new-todo
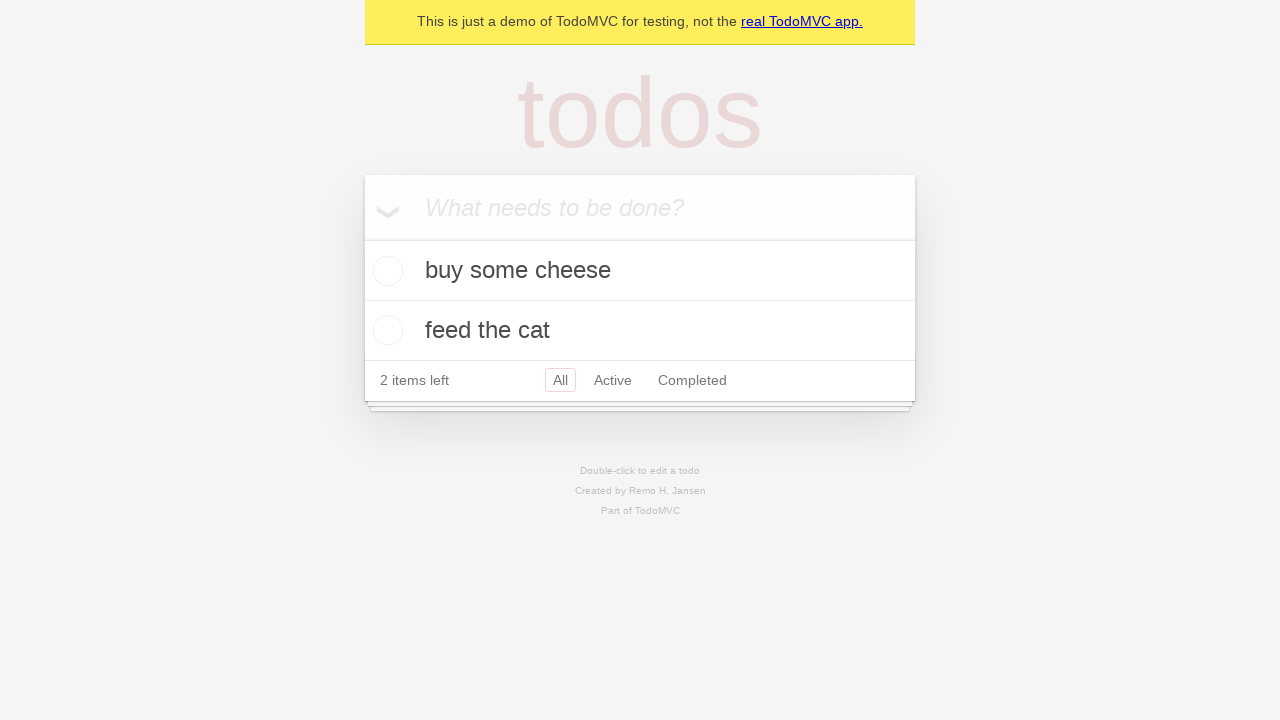

Filled new todo input with 'book a doctors appointment' on .new-todo
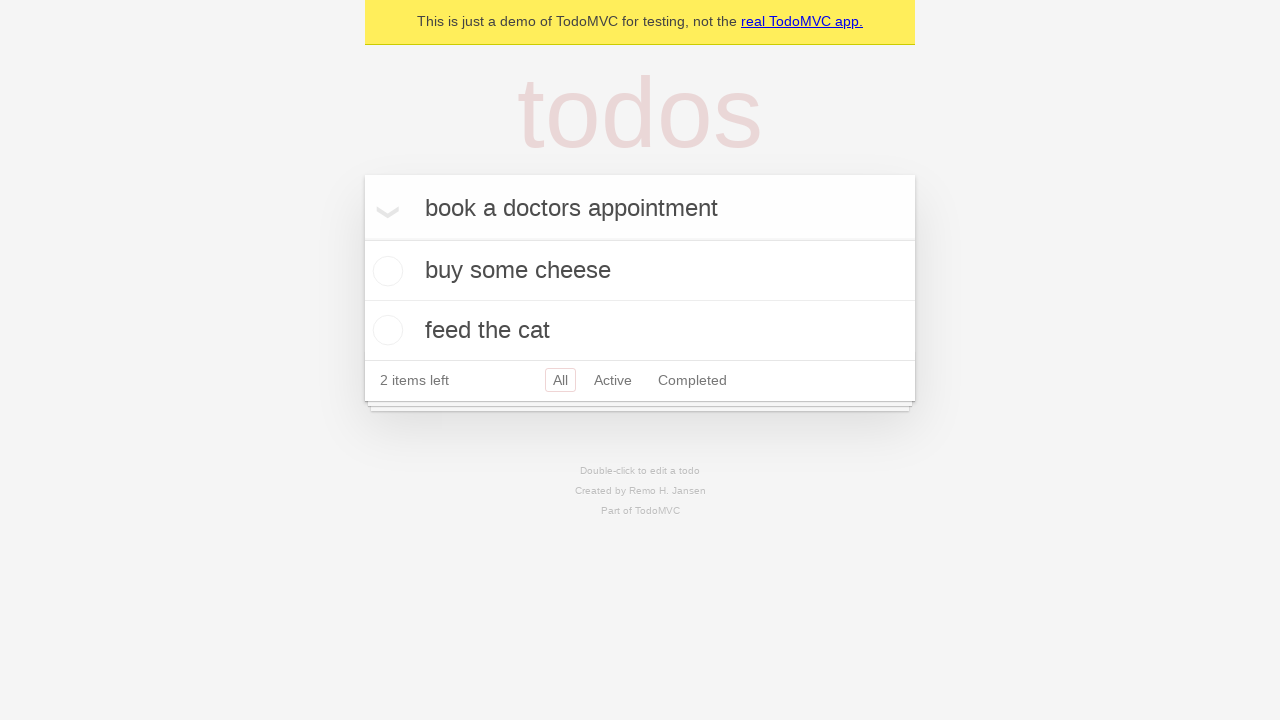

Pressed Enter to create third todo item on .new-todo
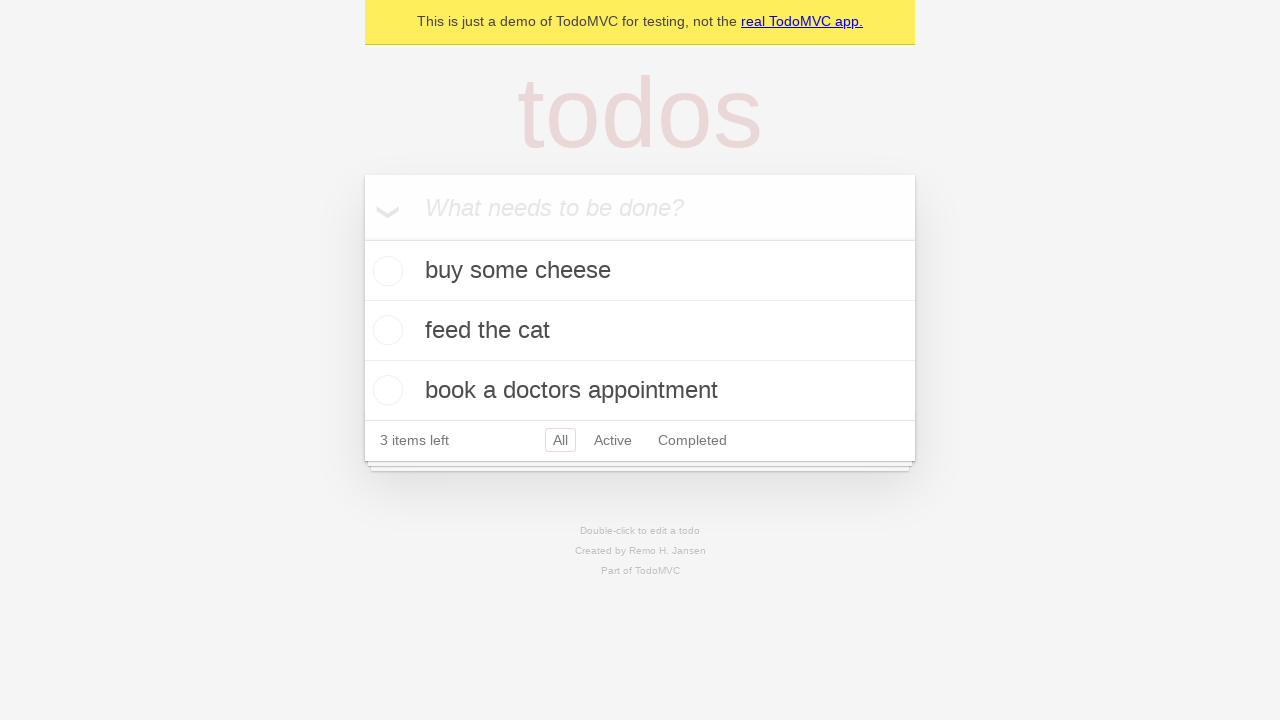

Waited for third todo item to appear in the list
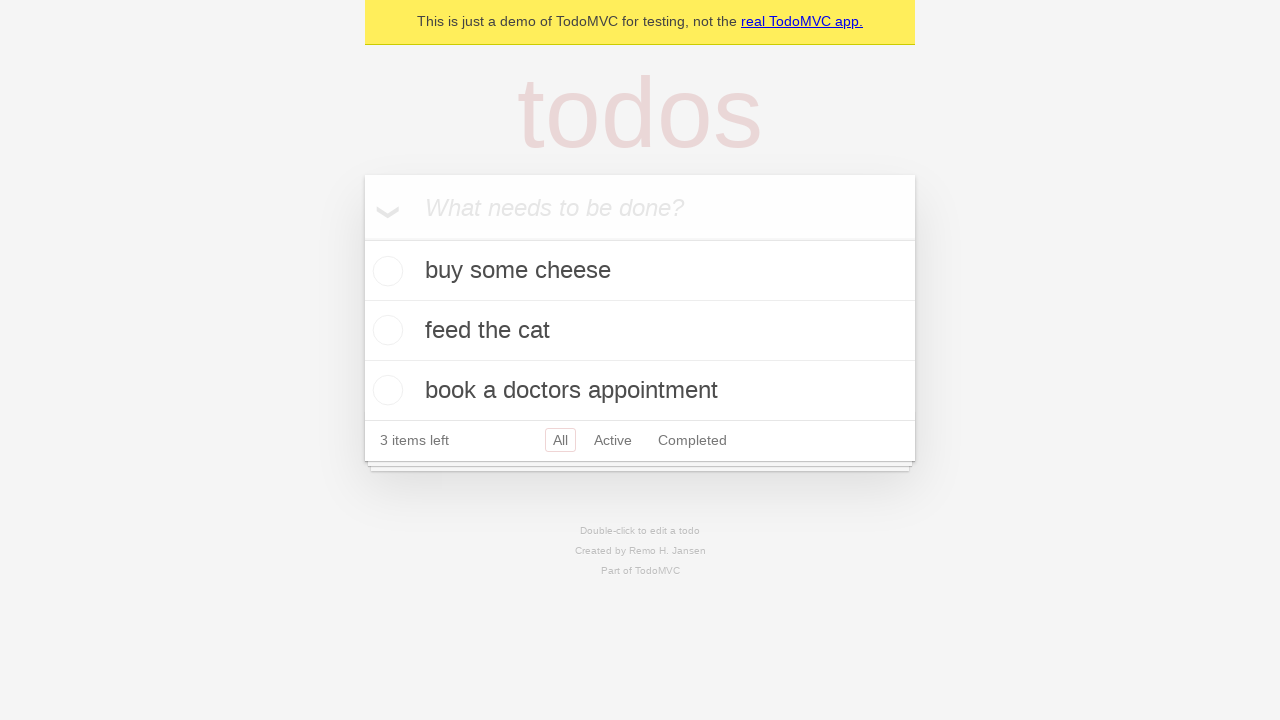

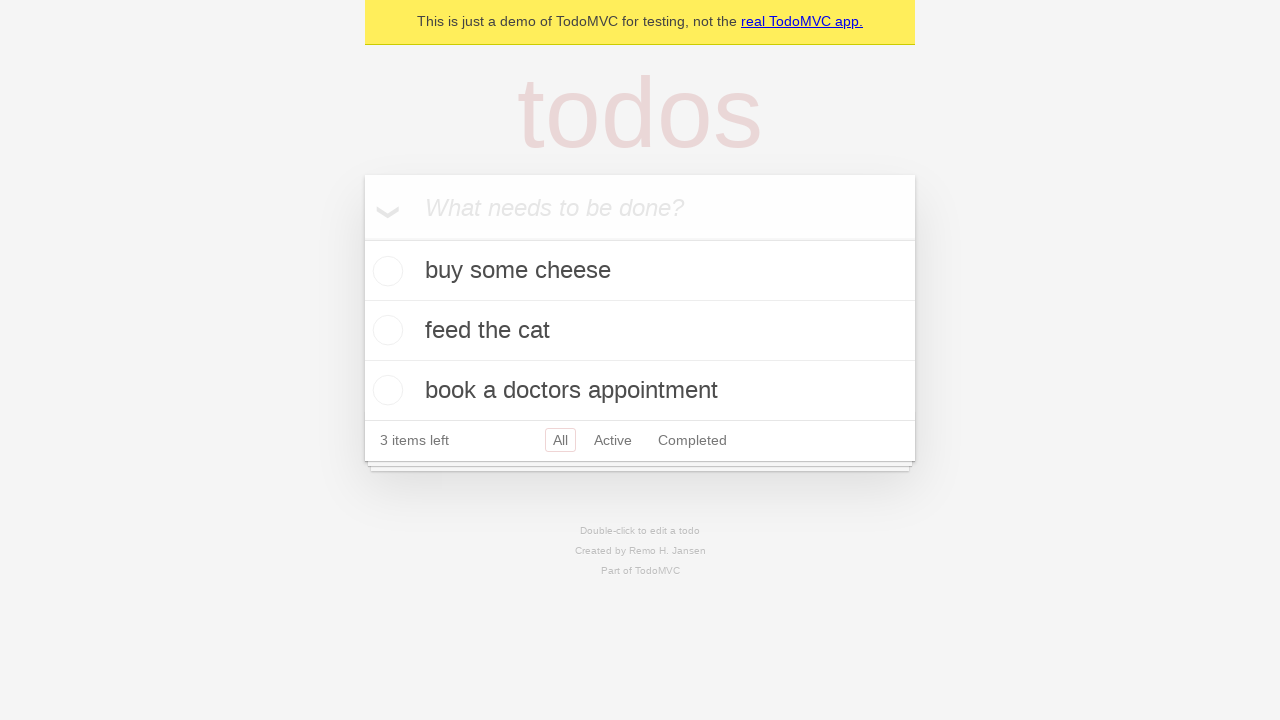